Tests the search functionality on Unacademy by entering a search query "NEET" and clicking on a search result

Starting URL: https://unacademy.com/goal/upsc-civil-services-examination-ias-preparation/KSCGY

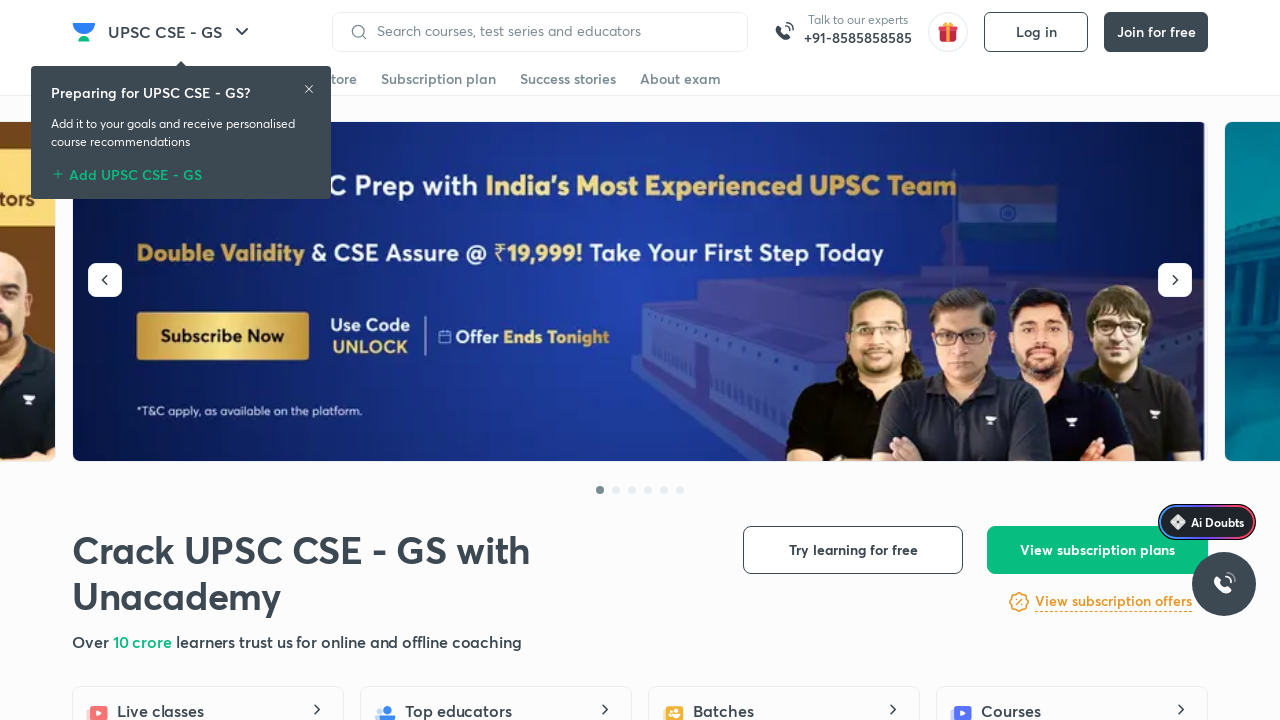

Filled search box with 'NEET' query on input[placeholder='Search courses, test series and educators']
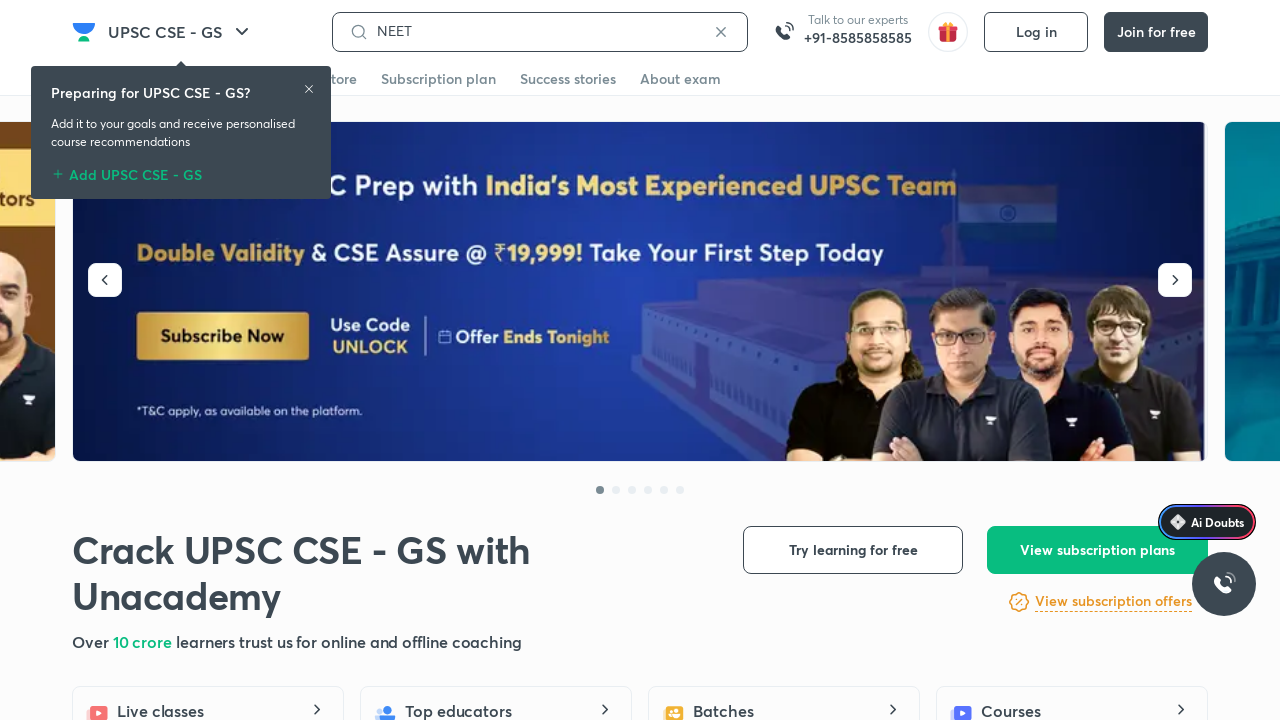

Waited 3 seconds for search suggestions to appear
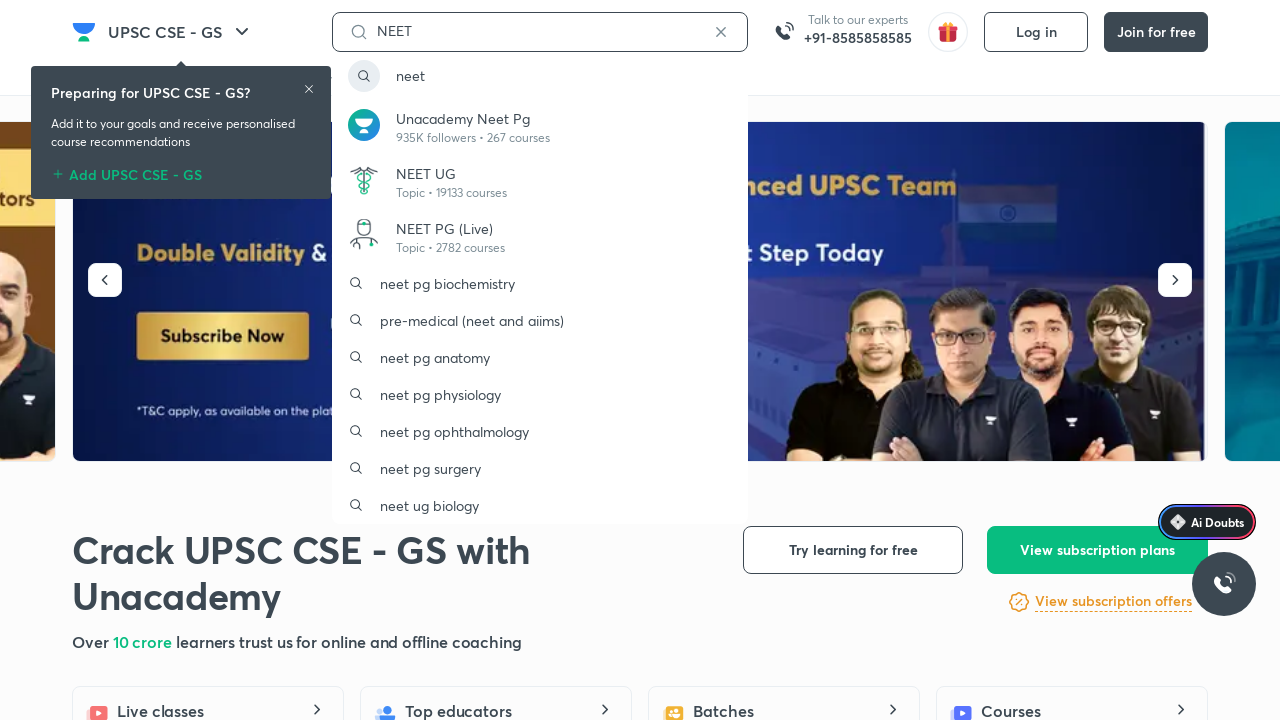

Clicked on NEET search result at (540, 76) on a[href='/search/neet?source=Free+Home+Page'] div.css-zhxa7k-Item
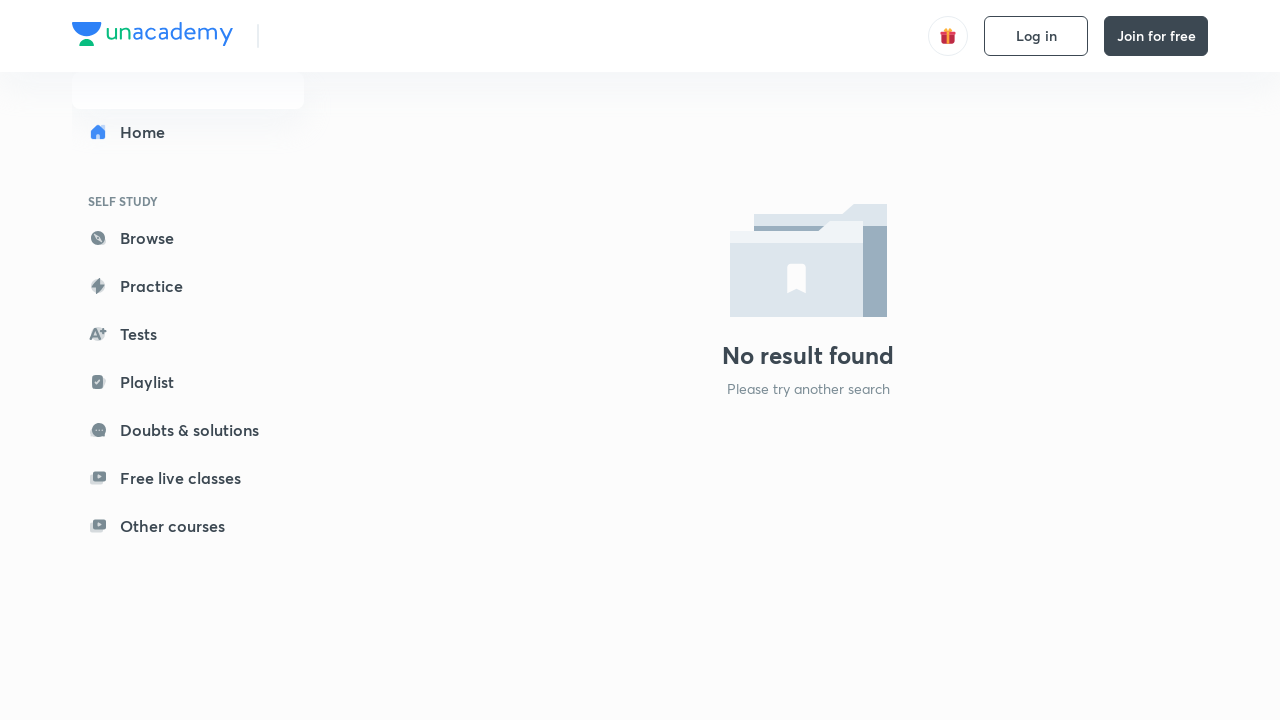

Results page loaded successfully
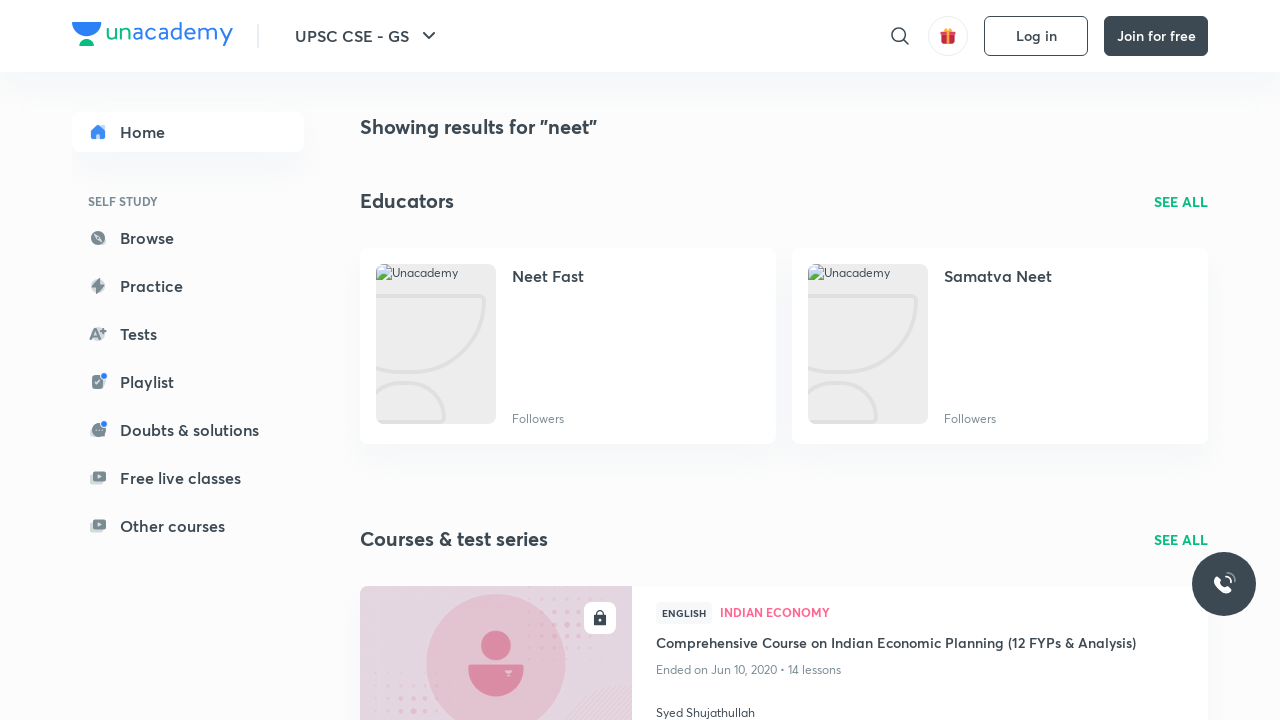

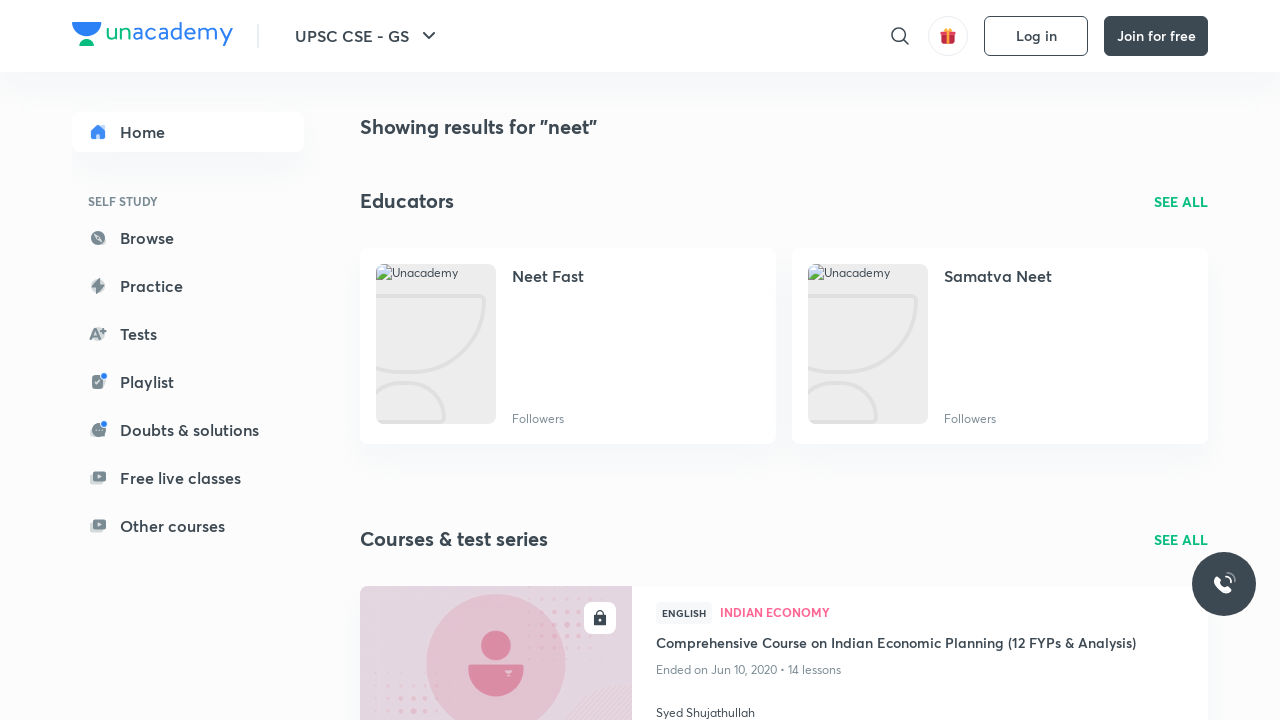